Navigates to W3Schools HTML tables tutorial page and verifies that the example customers table is present with rows and columns

Starting URL: https://www.w3schools.com/html/html_tables.asp

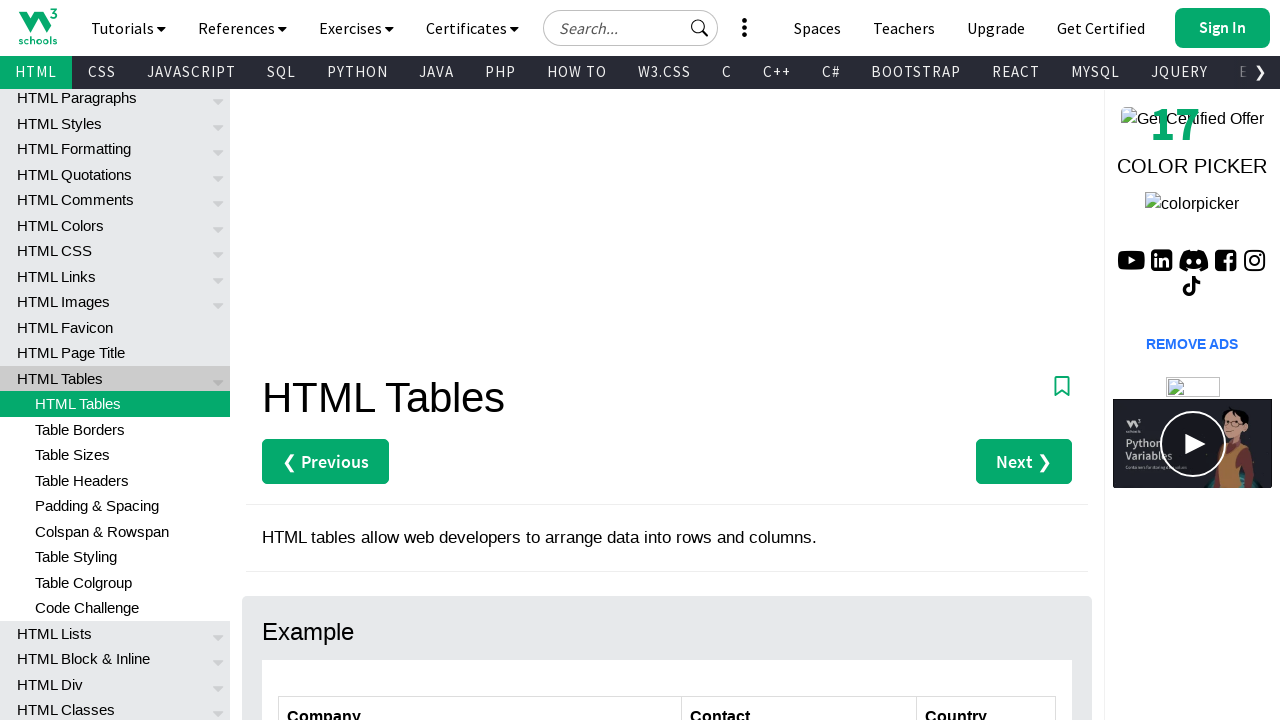

Waited for customers table to be visible
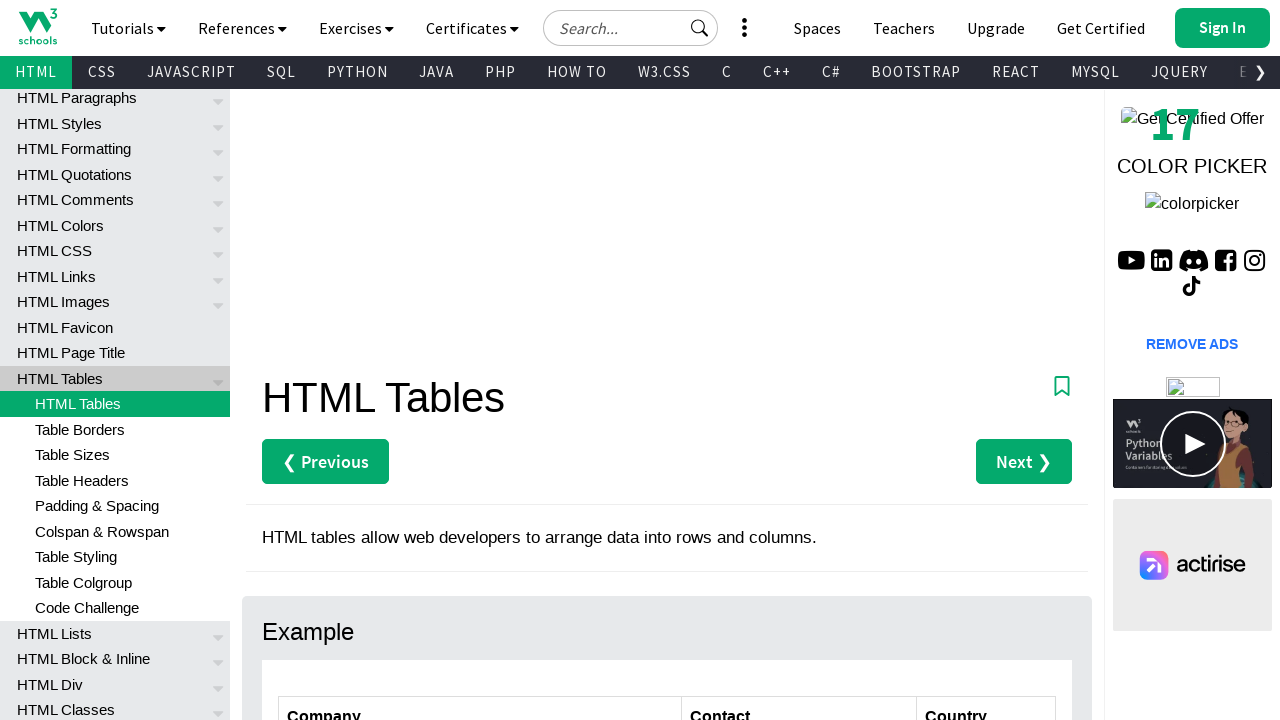

Verified table rows are present in customers table
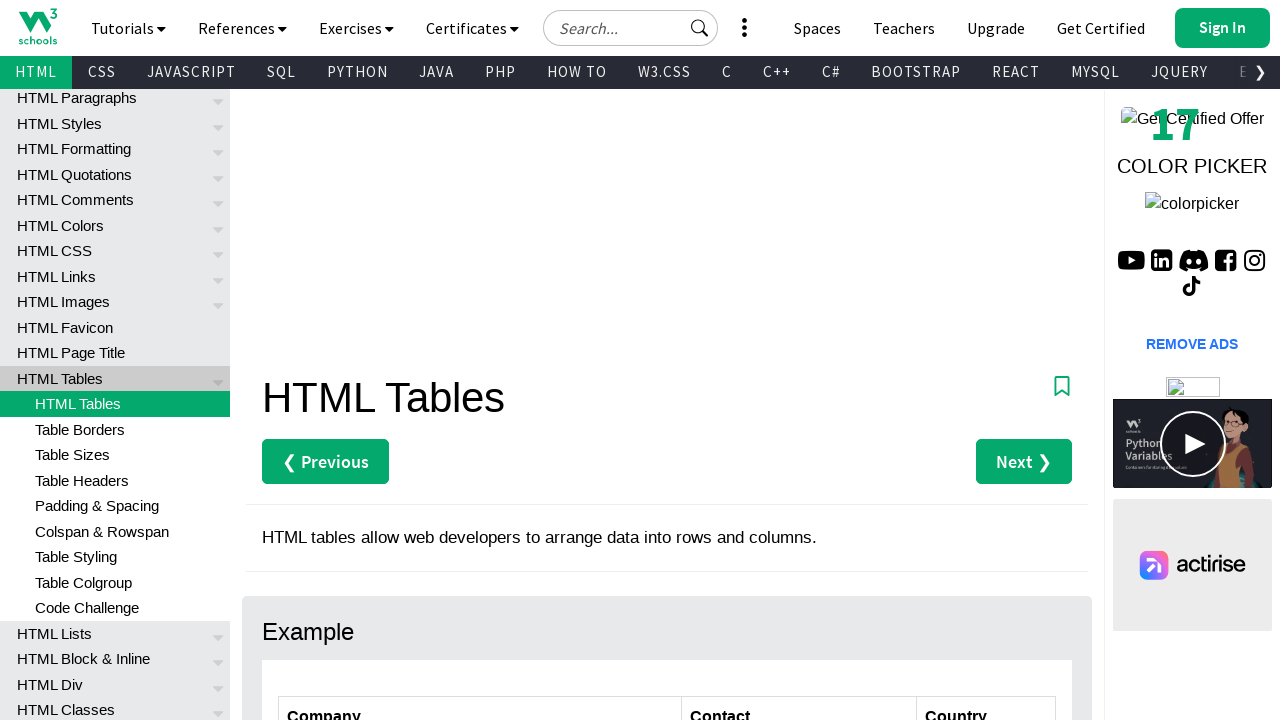

Verified table headers are present in customers table
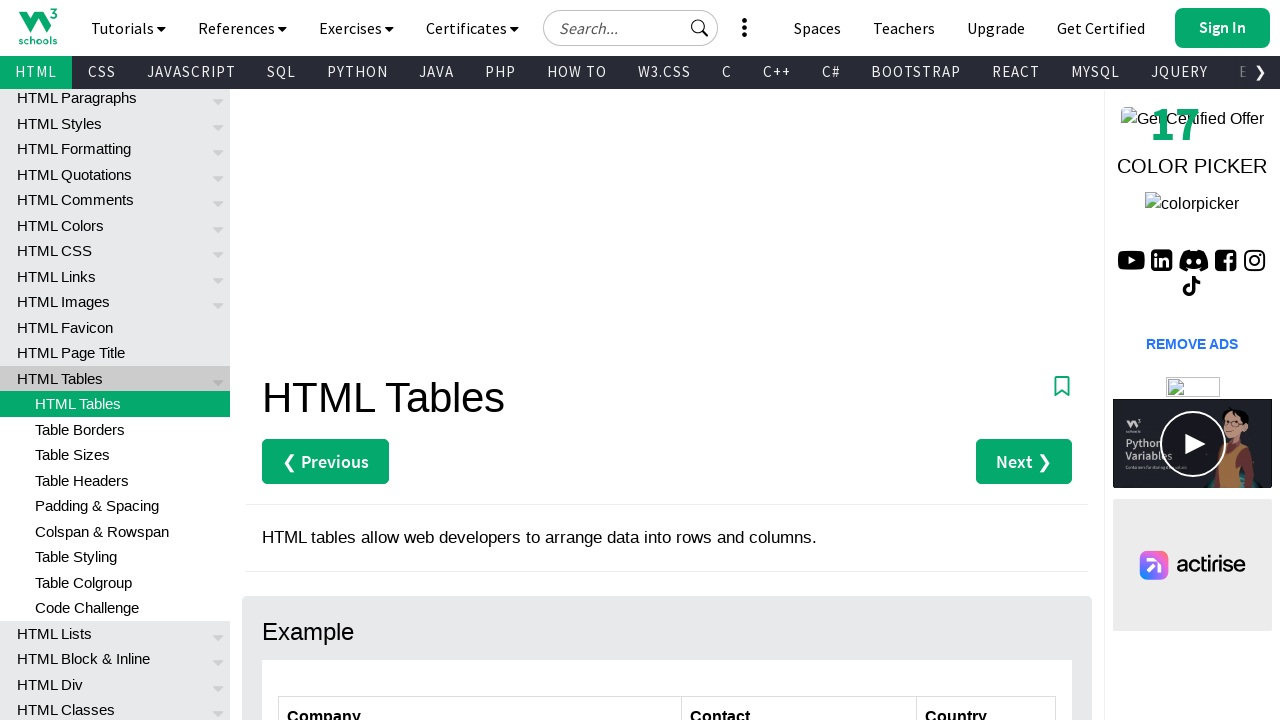

Verified first data cell in customers table is present
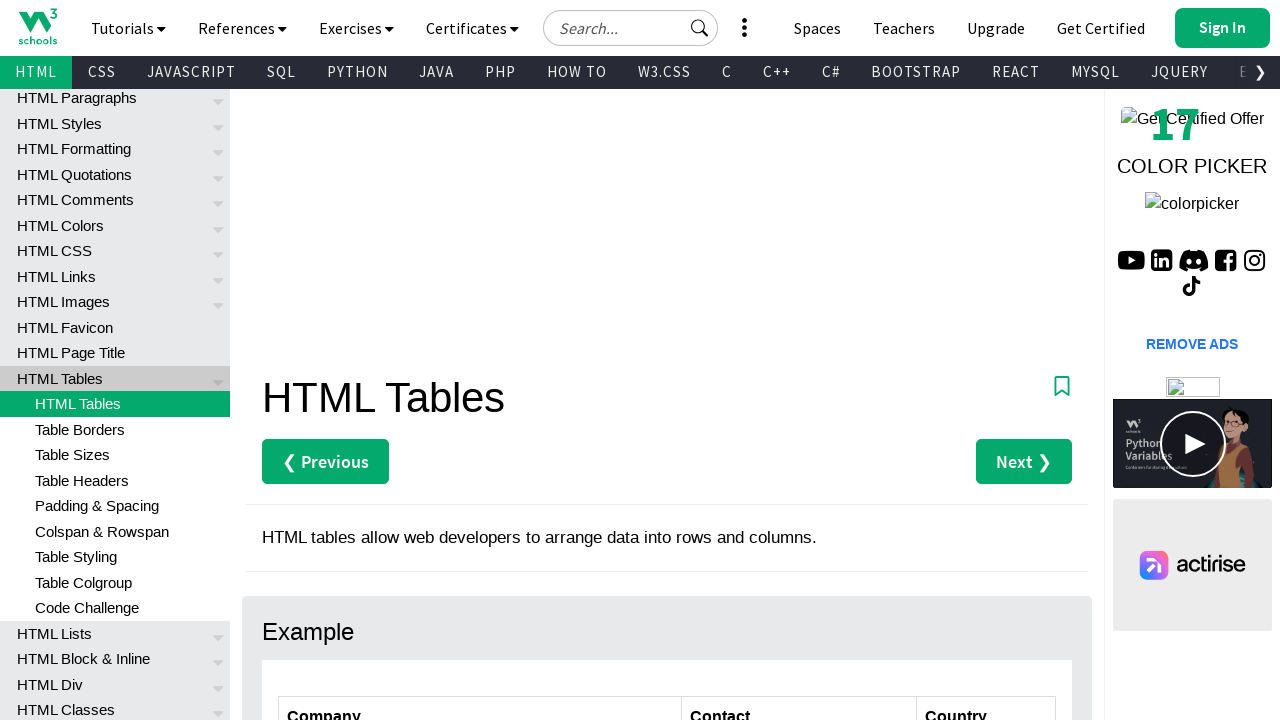

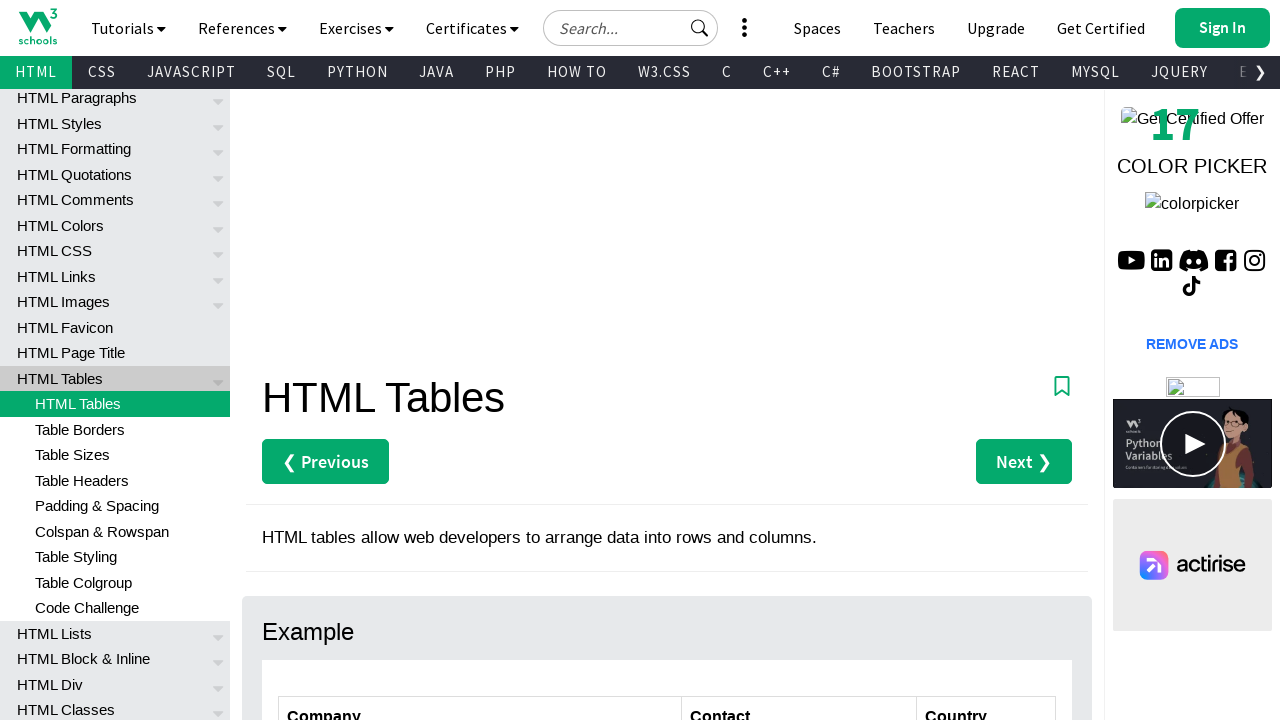